Tests date picker manipulation by removing readonly attribute and setting a custom date value using JavaScript

Starting URL: https://www.12306.cn/index/

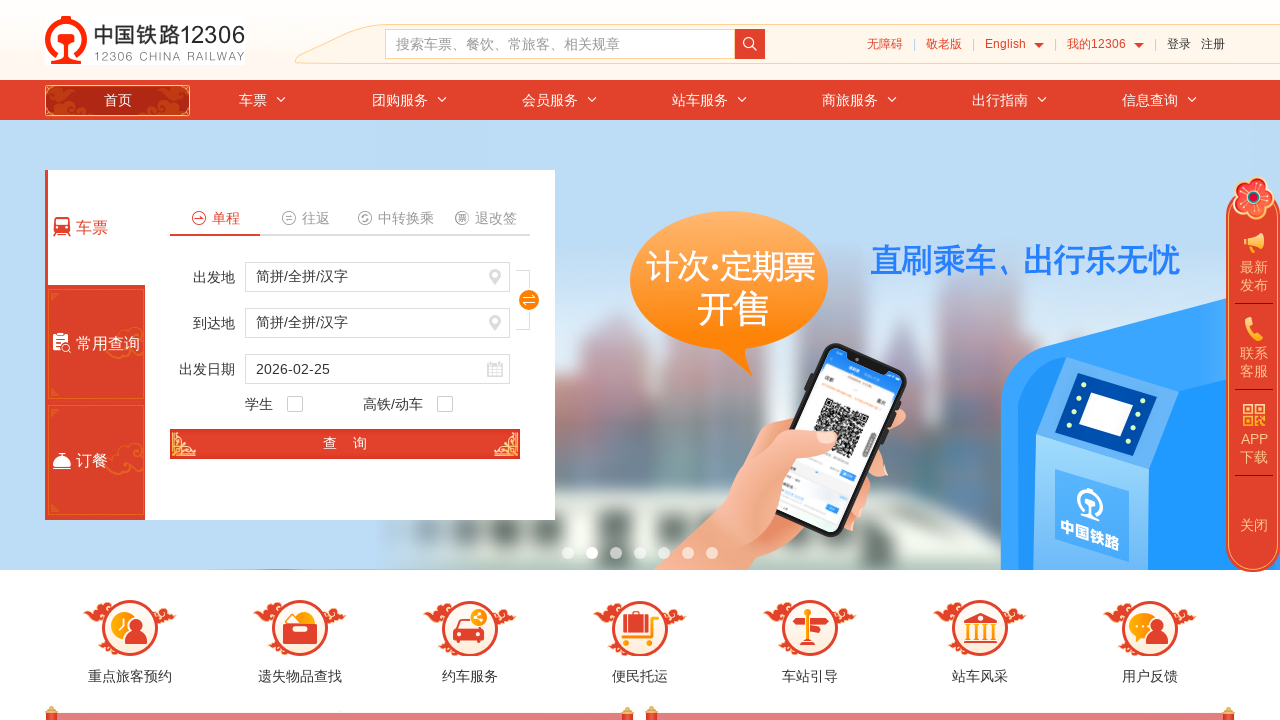

Removed readonly attribute from date picker and set custom date value to 2024-05-02 using JavaScript
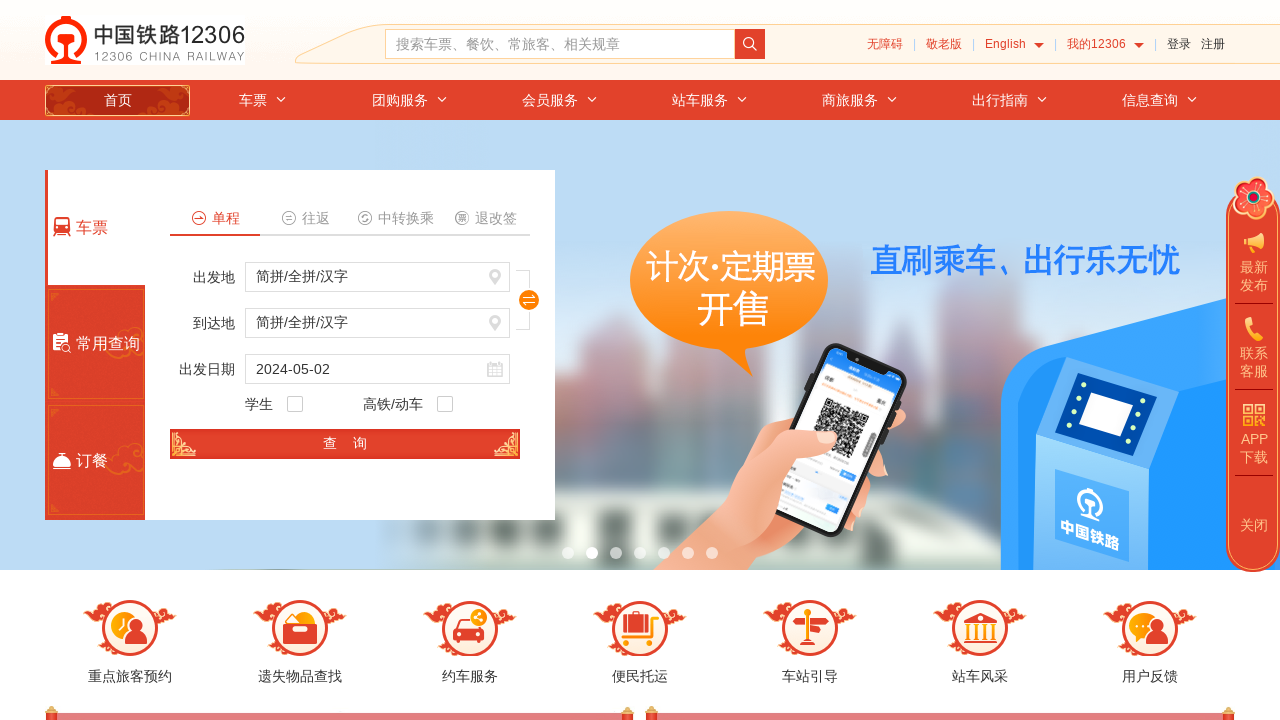

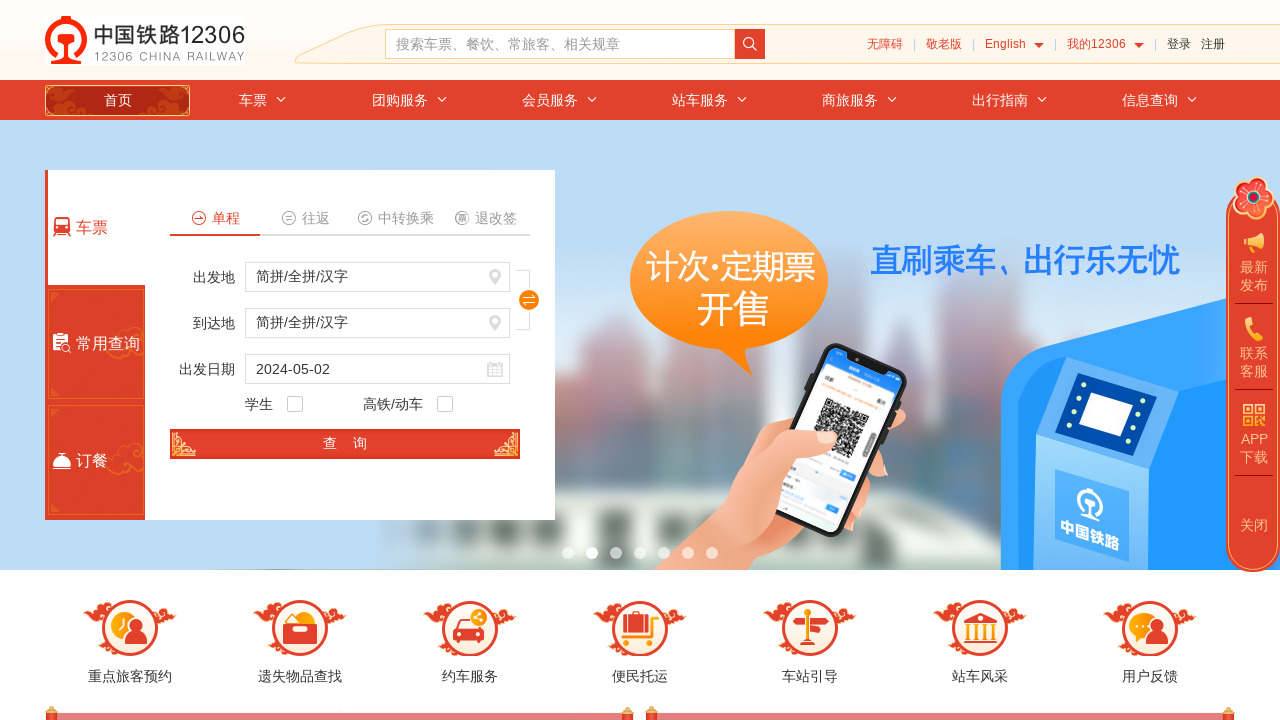